Tests dynamic content loading by clicking a start button and waiting for the hidden content to become visible, then verifying the loaded text.

Starting URL: http://the-internet.herokuapp.com/dynamic_loading/1

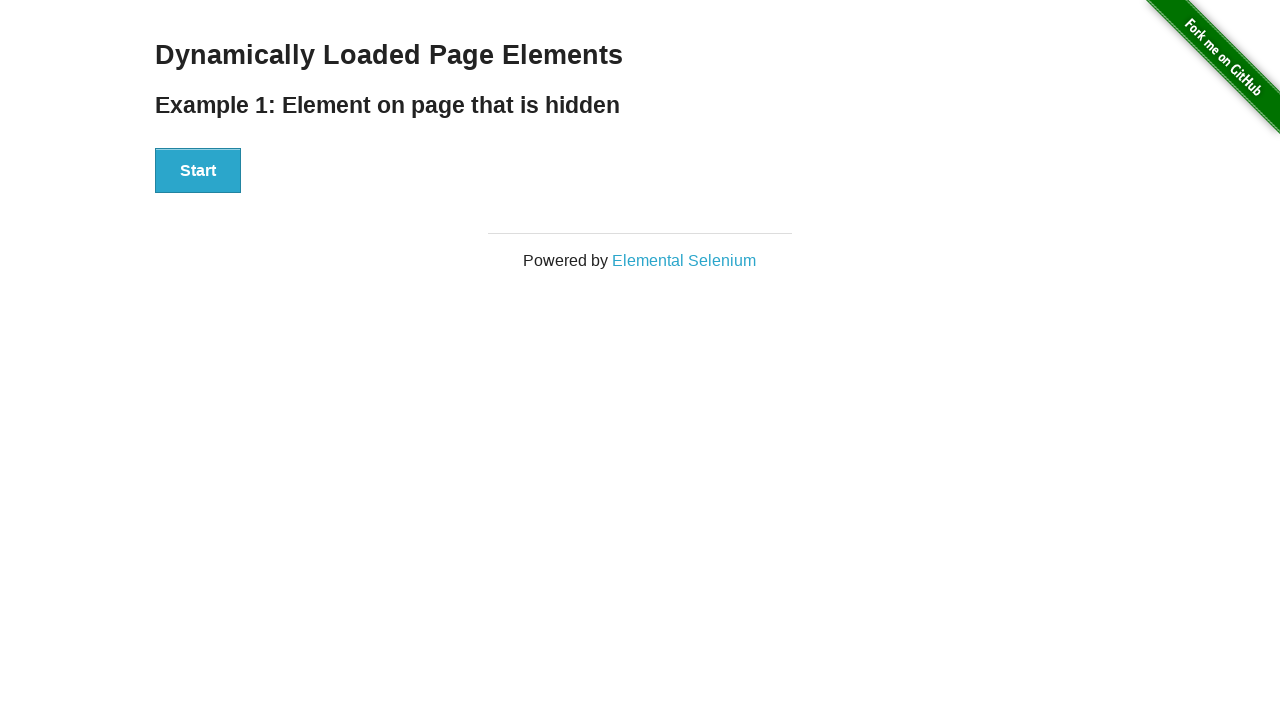

Clicked start button to trigger dynamic content loading at (198, 171) on #start button
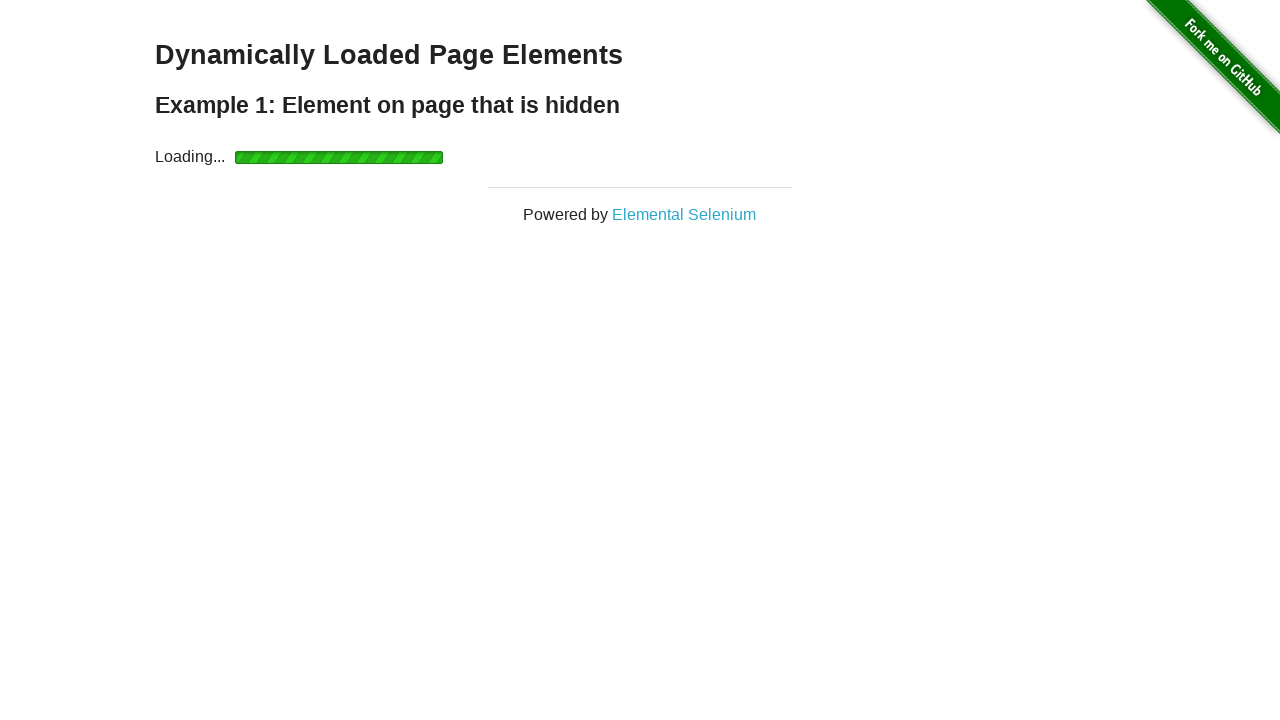

Waited for finish element to become visible
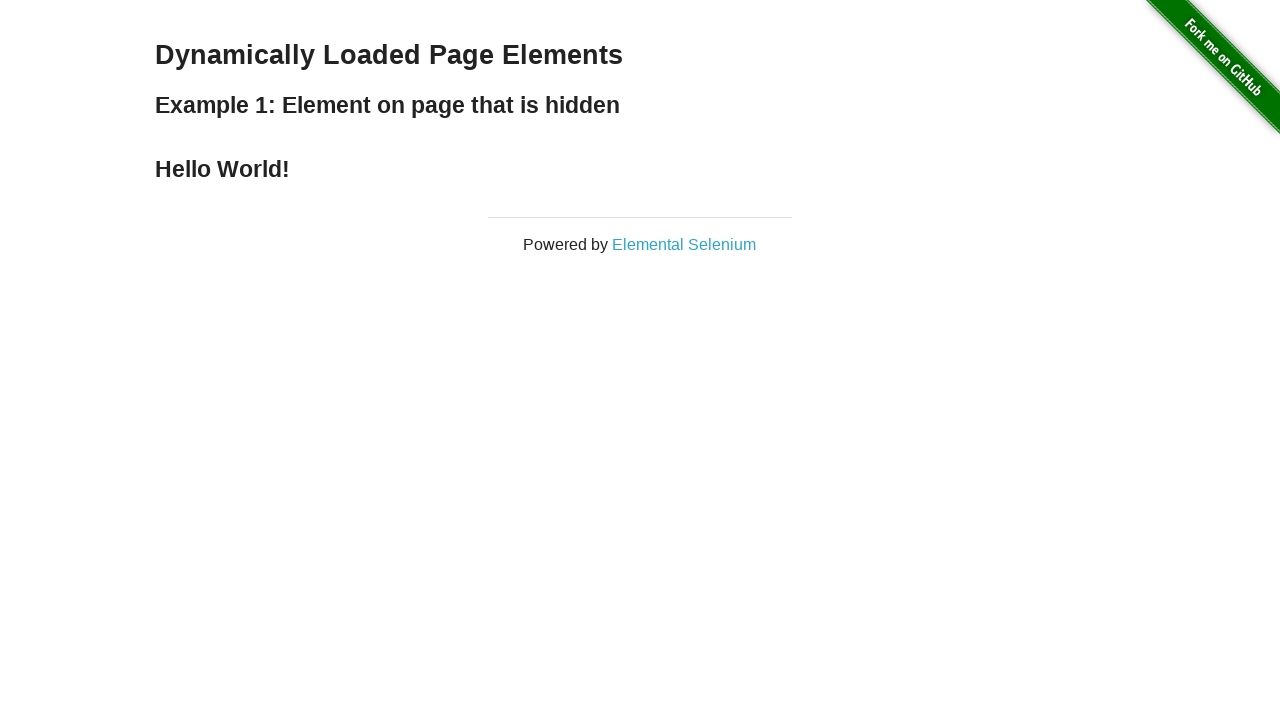

Located finish element
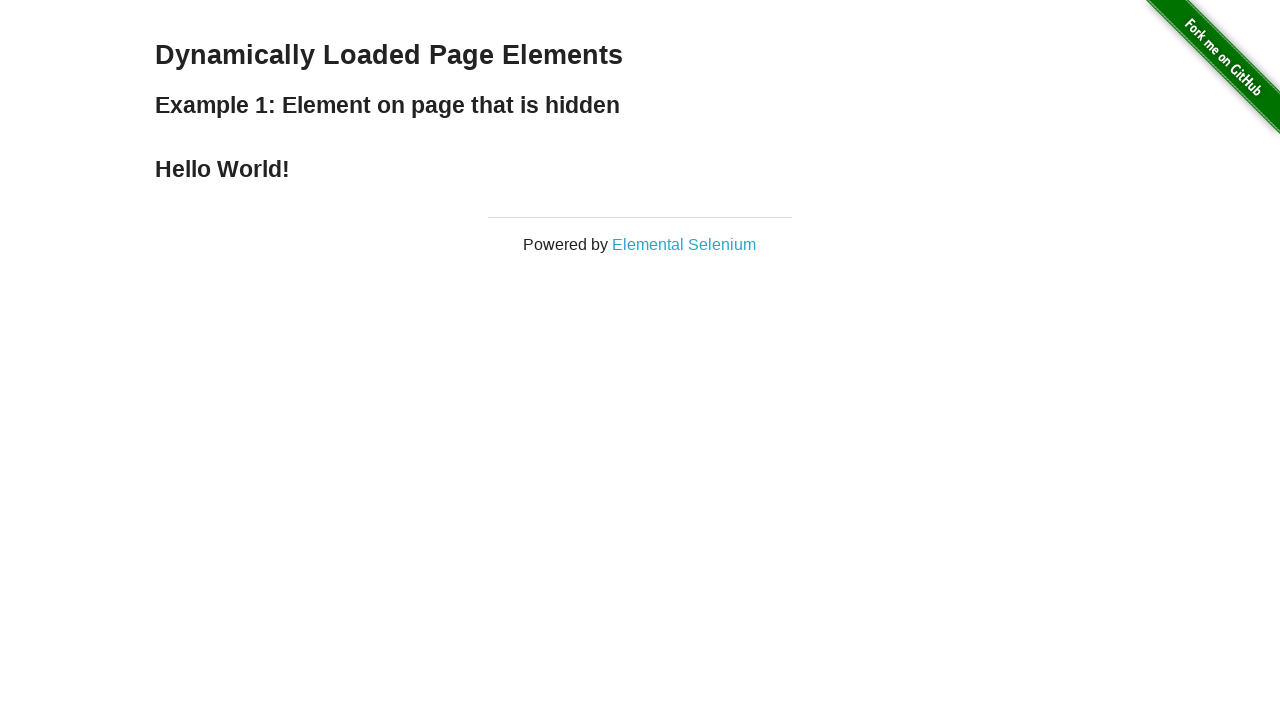

Retrieved and printed finish element text content
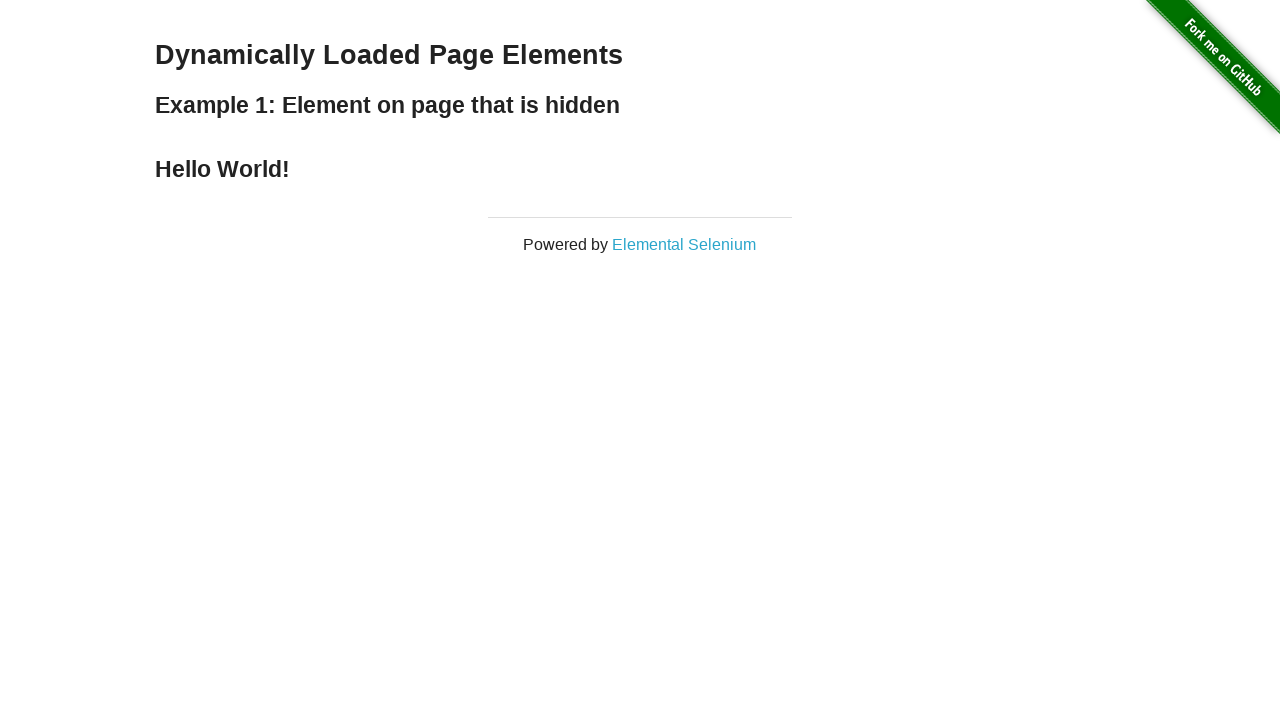

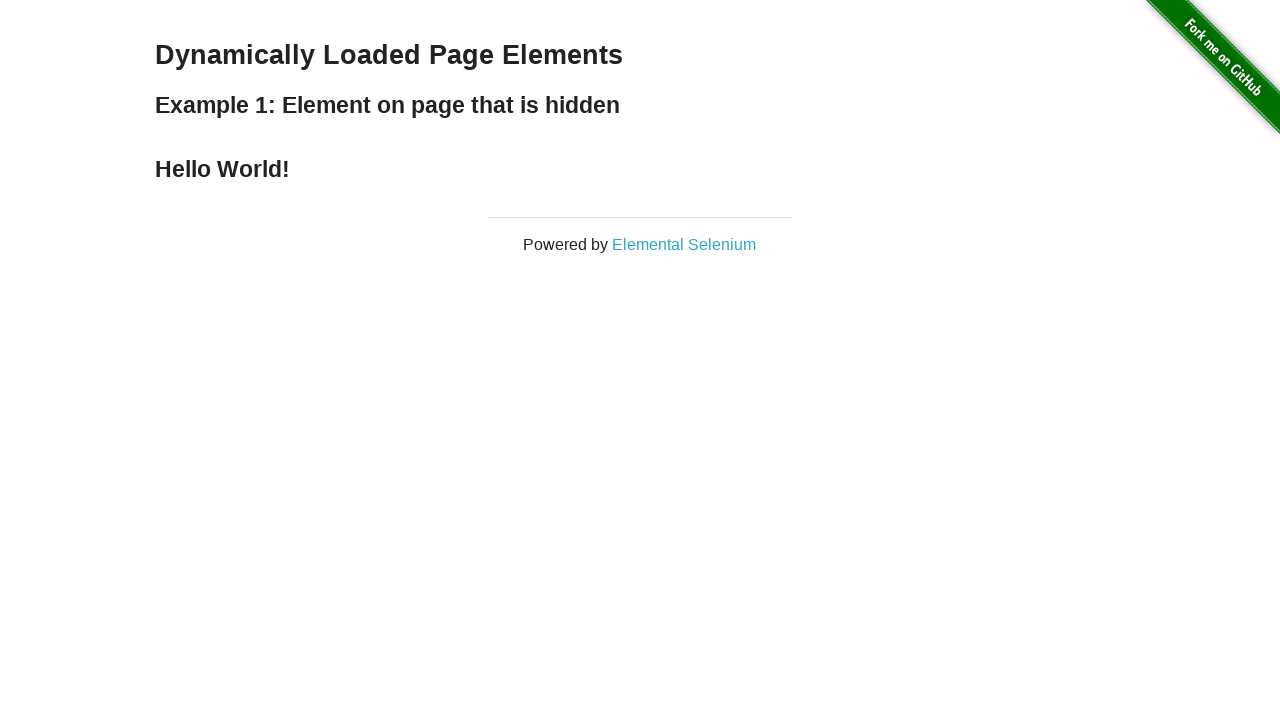